Tests form submission by entering name and email, submitting the form, and verifying a success message appears with the submitted data

Starting URL: https://otus.home.kartushin.su/training.html

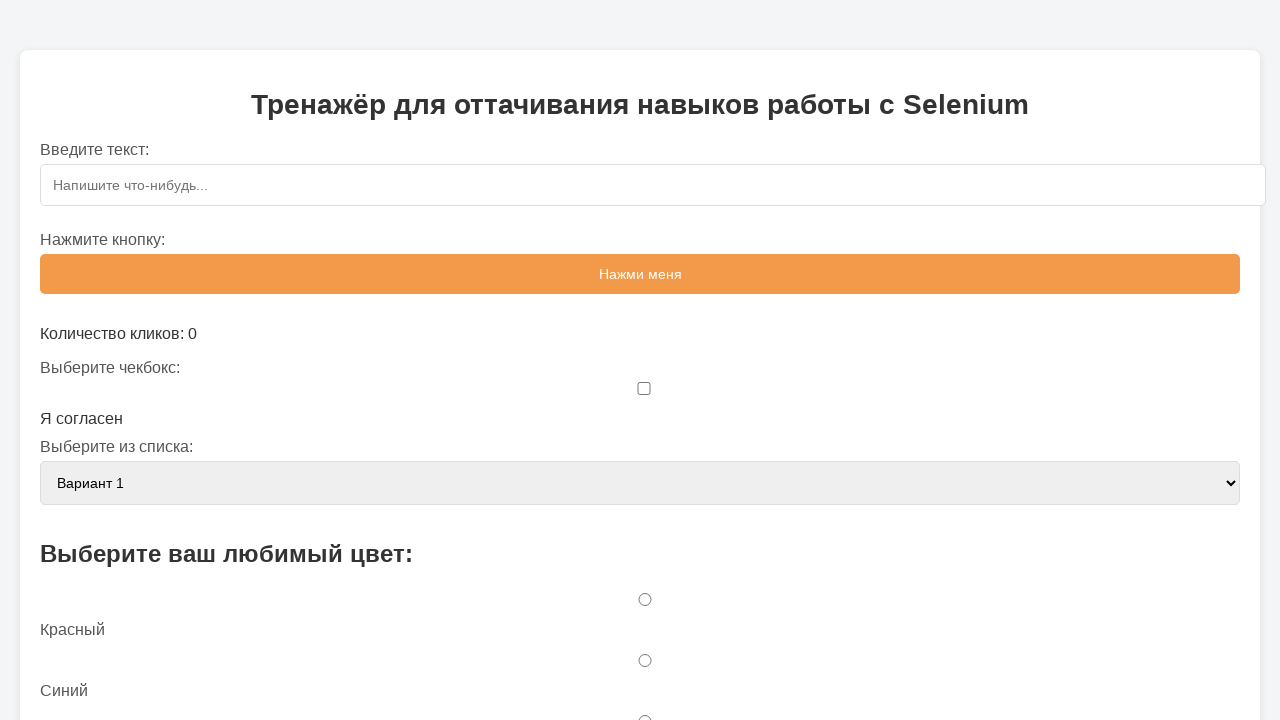

Navigated to training form page
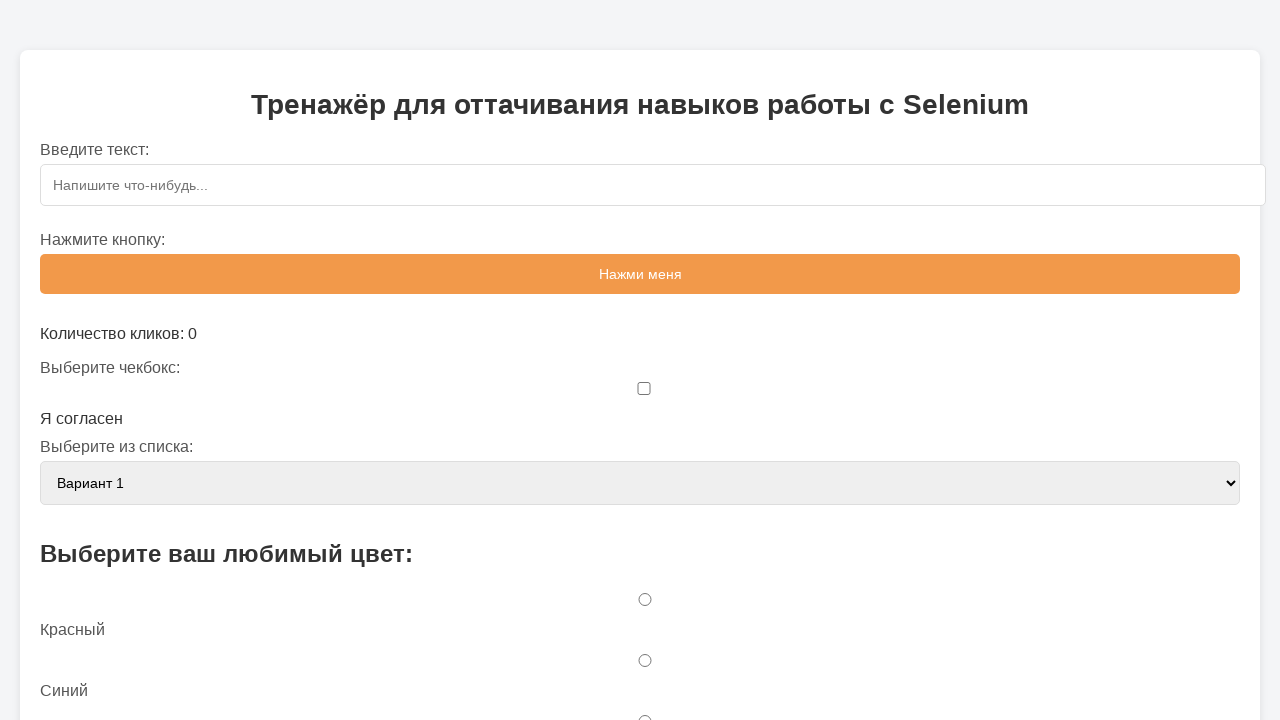

Filled name field with 'Иван' on input[name='name']
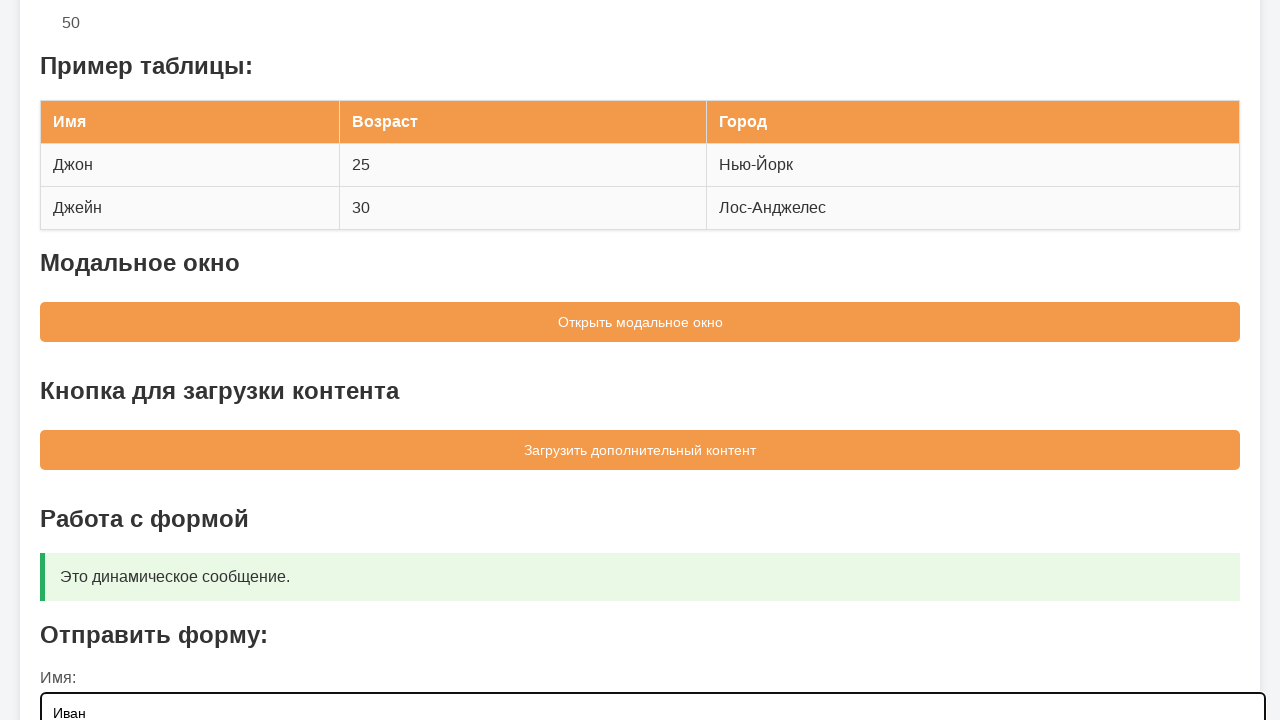

Filled email field with 'ivan@example.ru' on input[name='email']
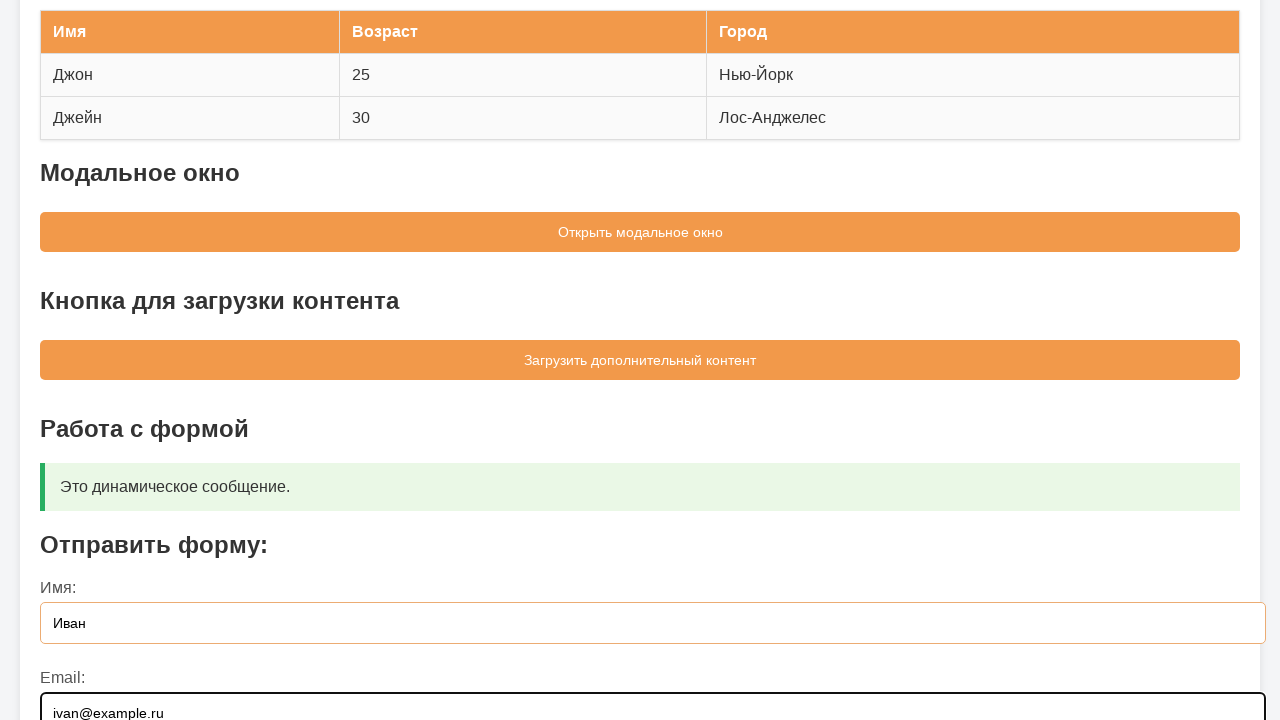

Clicked form submit button at (640, 559) on button[type='submit']
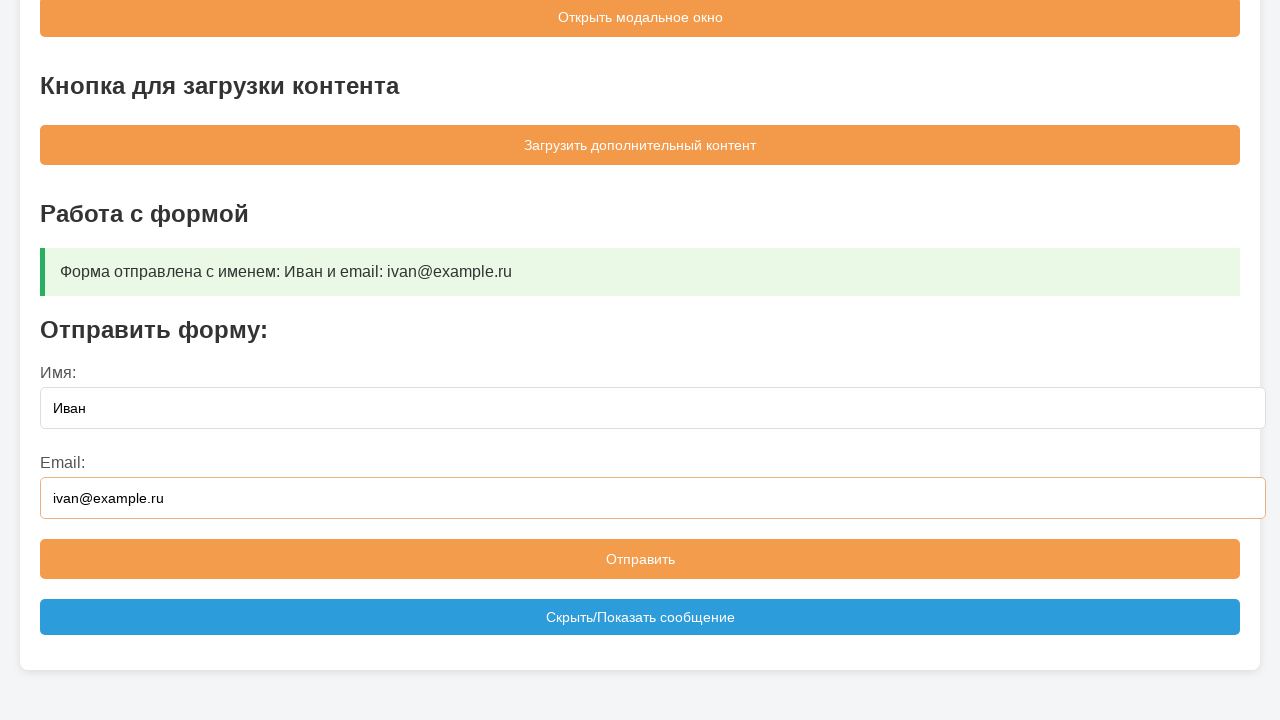

Success message 'Форма отправлена' appeared
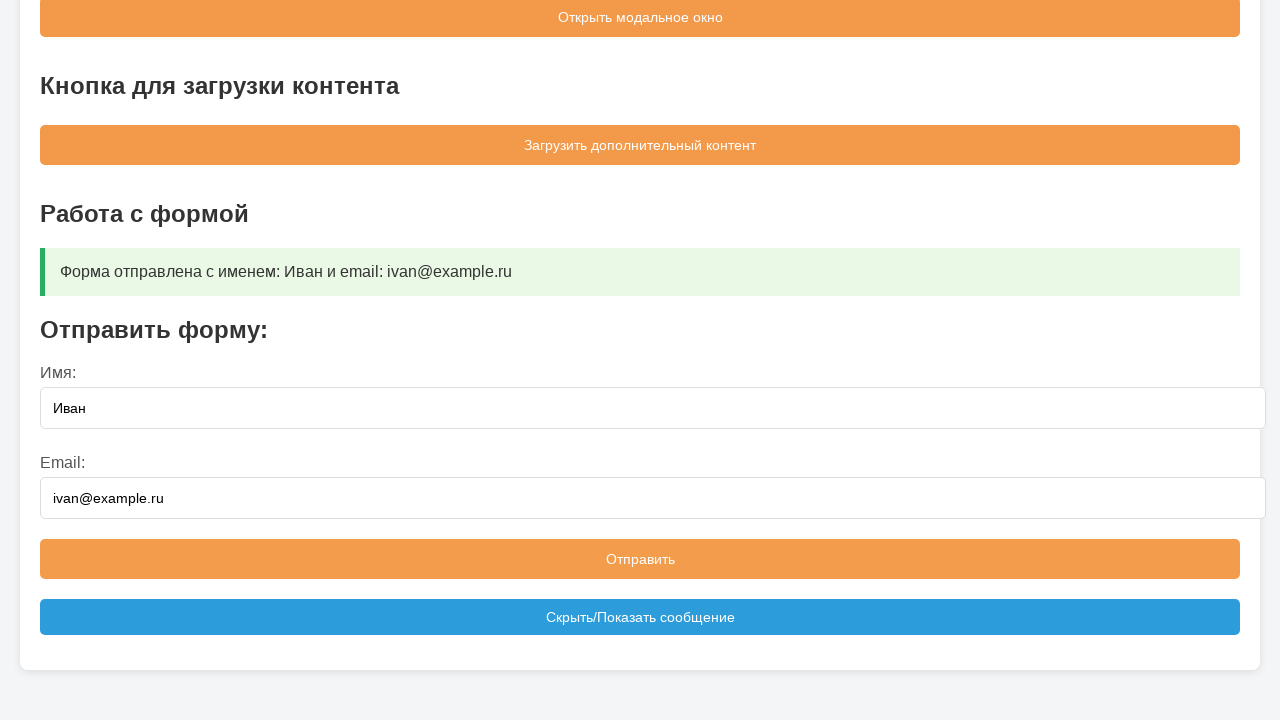

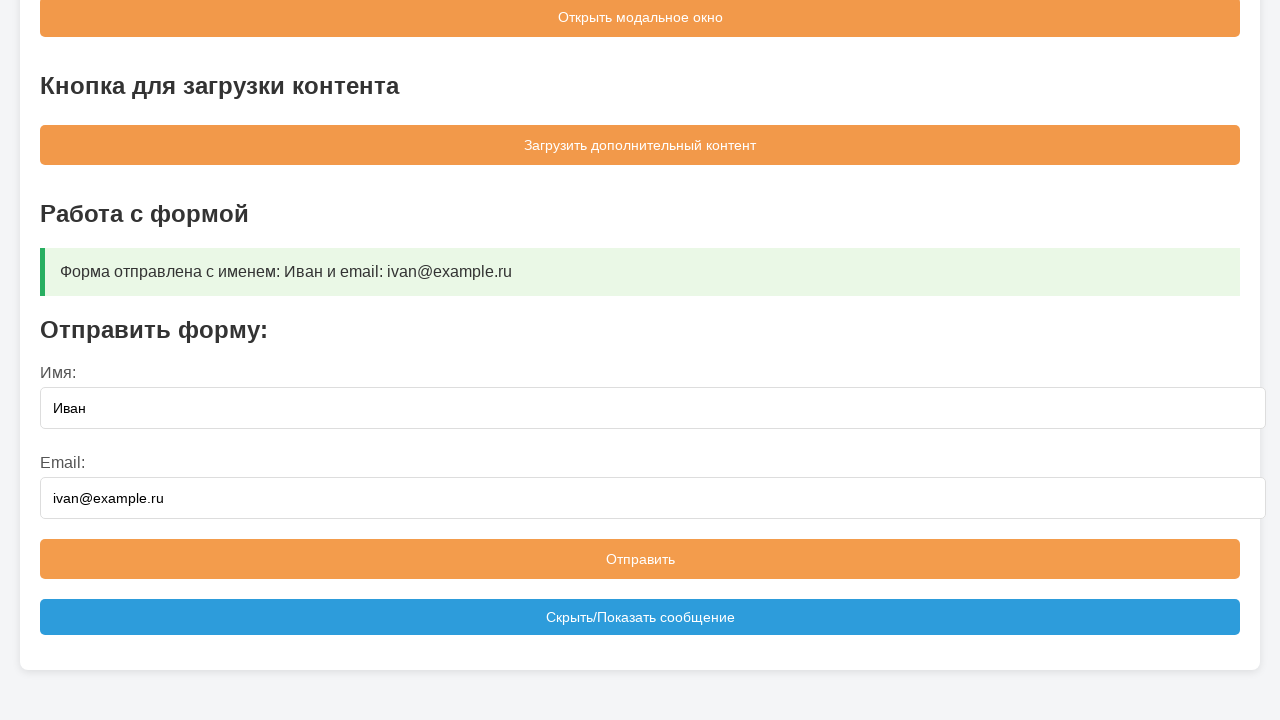